Navigates to IndiGo airlines website and verifies that images are loaded and displayed correctly

Starting URL: http://www.goindigo.in

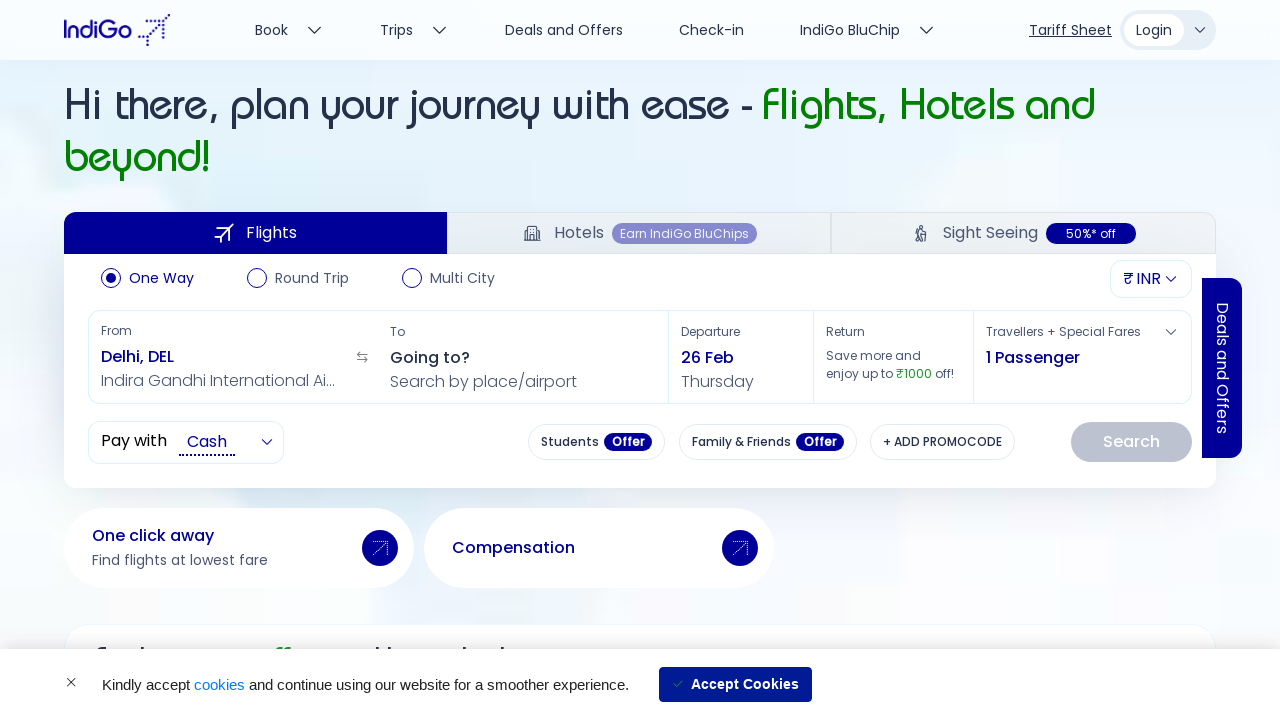

Waited for page to reach networkidle state - all images should be loaded
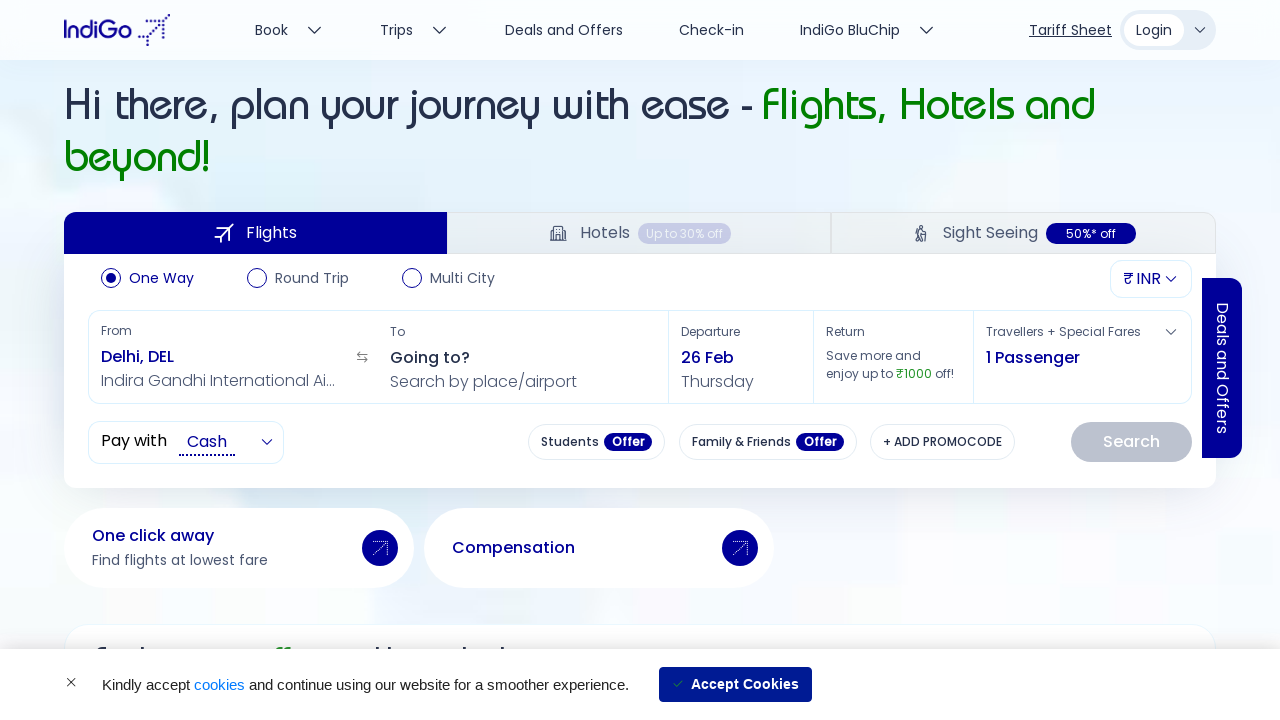

Retrieved all image elements from the page
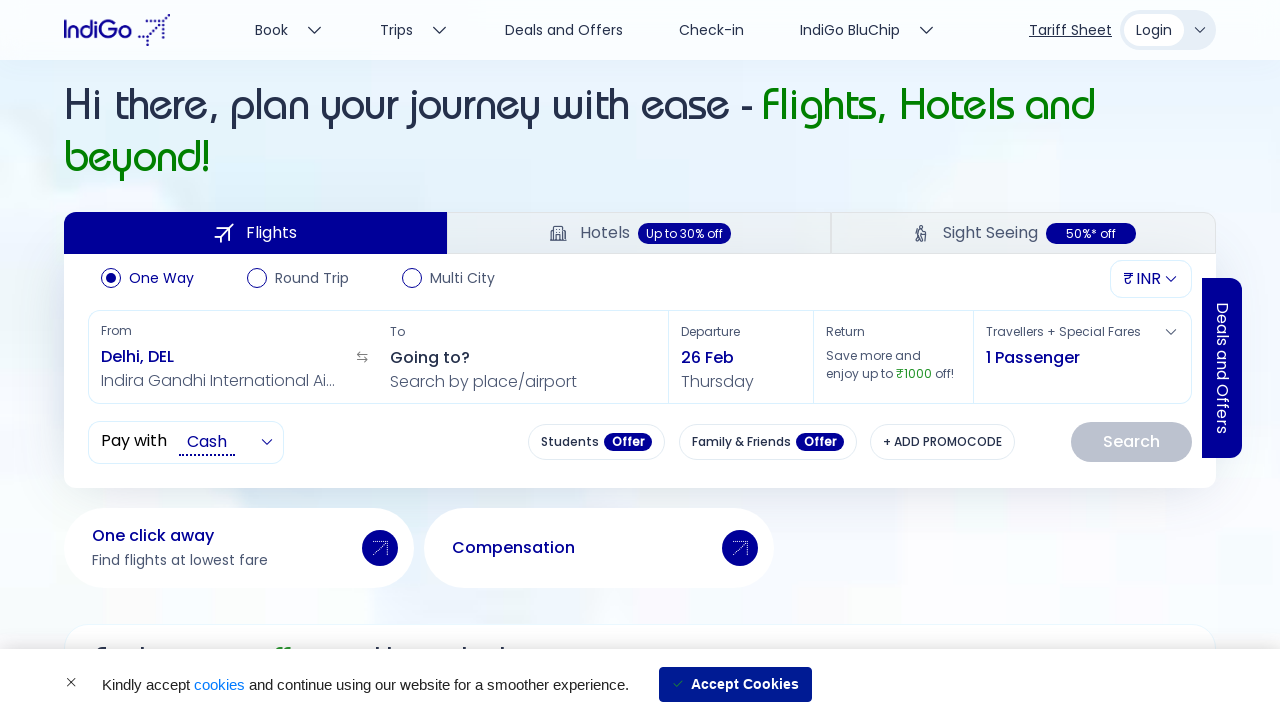

Checked image visibility: 21 visible, 26 hidden out of 47 total images
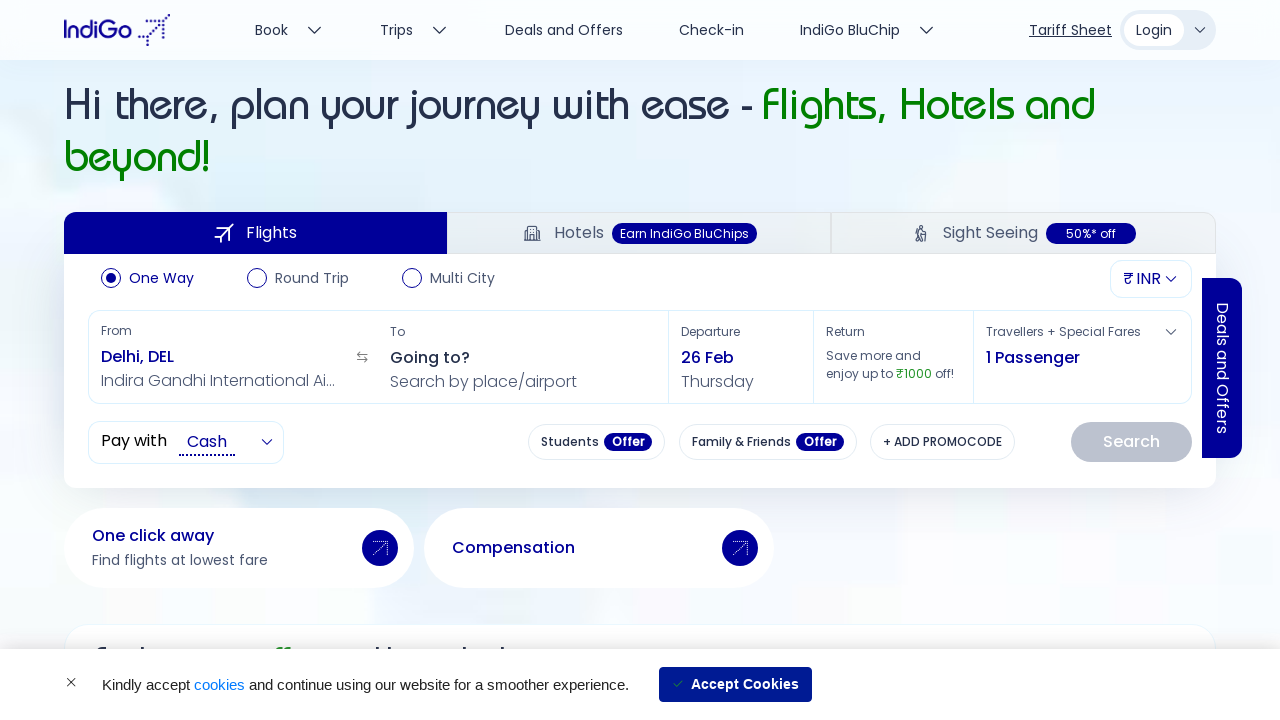

Verified that images are present on IndiGo website - found 47 images
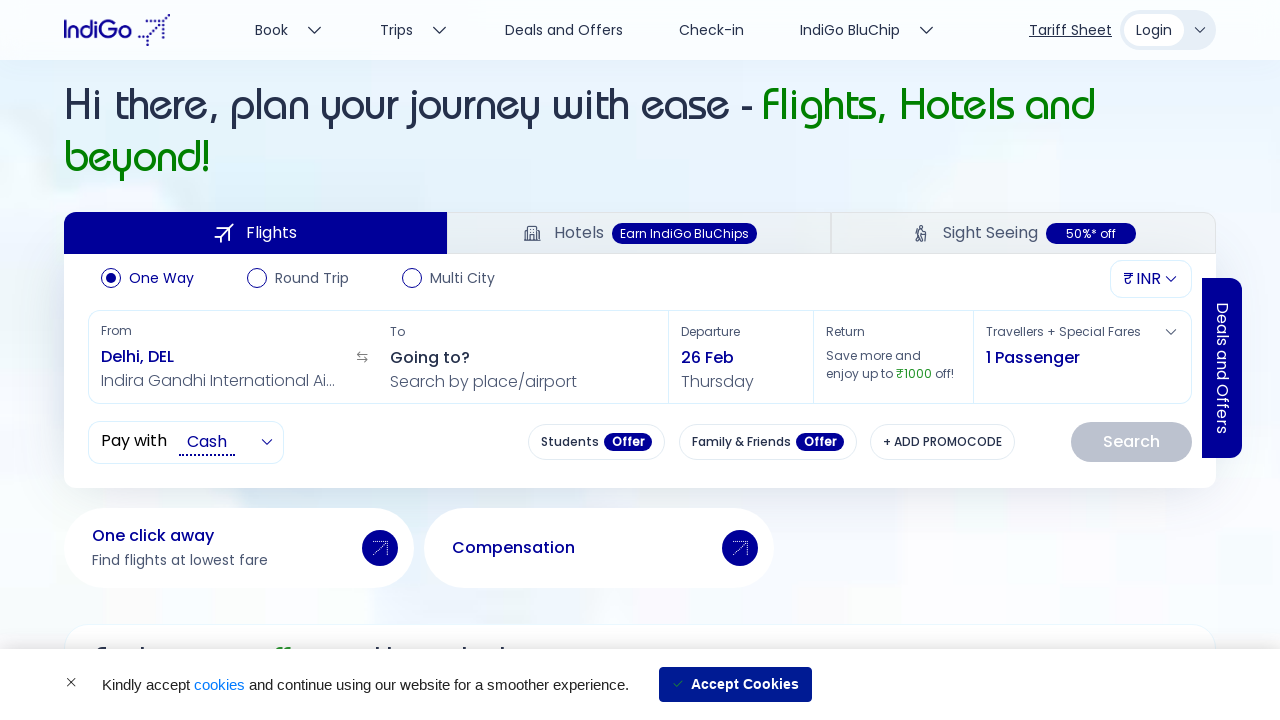

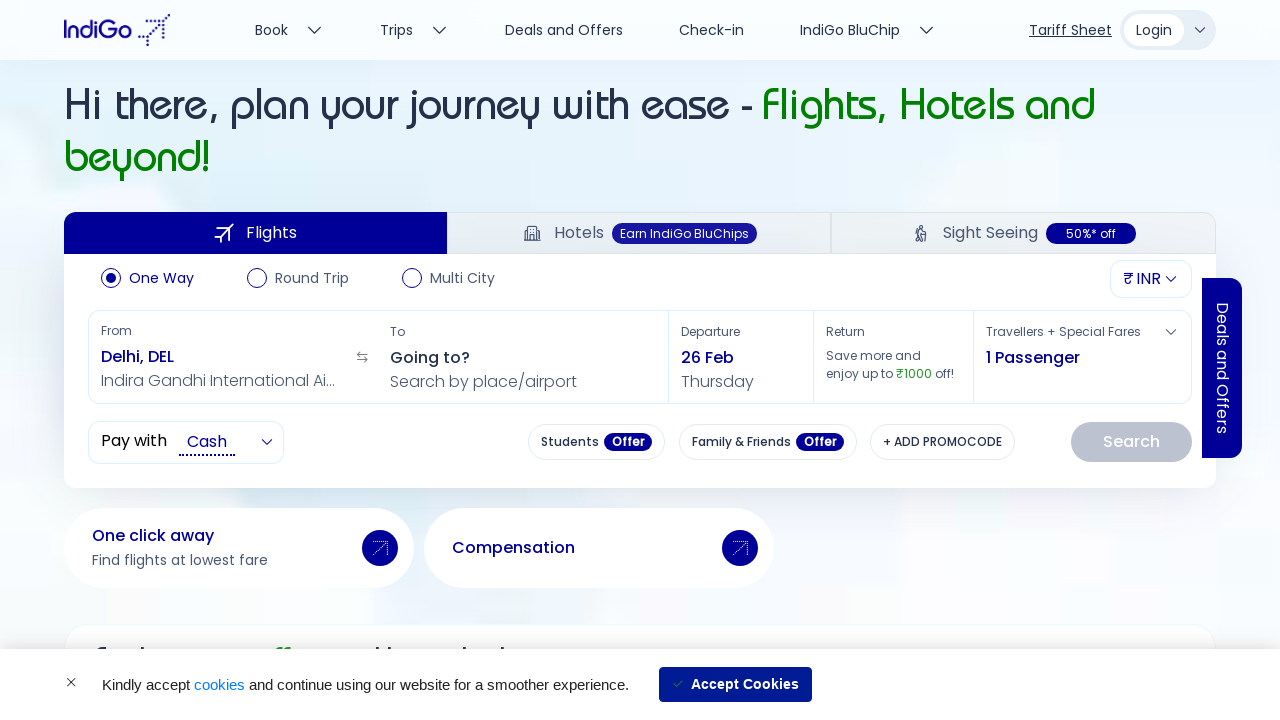